Tests radio button functionality by selecting different radio button options and verifying selection state

Starting URL: https://selenium08.blogspot.com/2019/08/radio-buttons.html

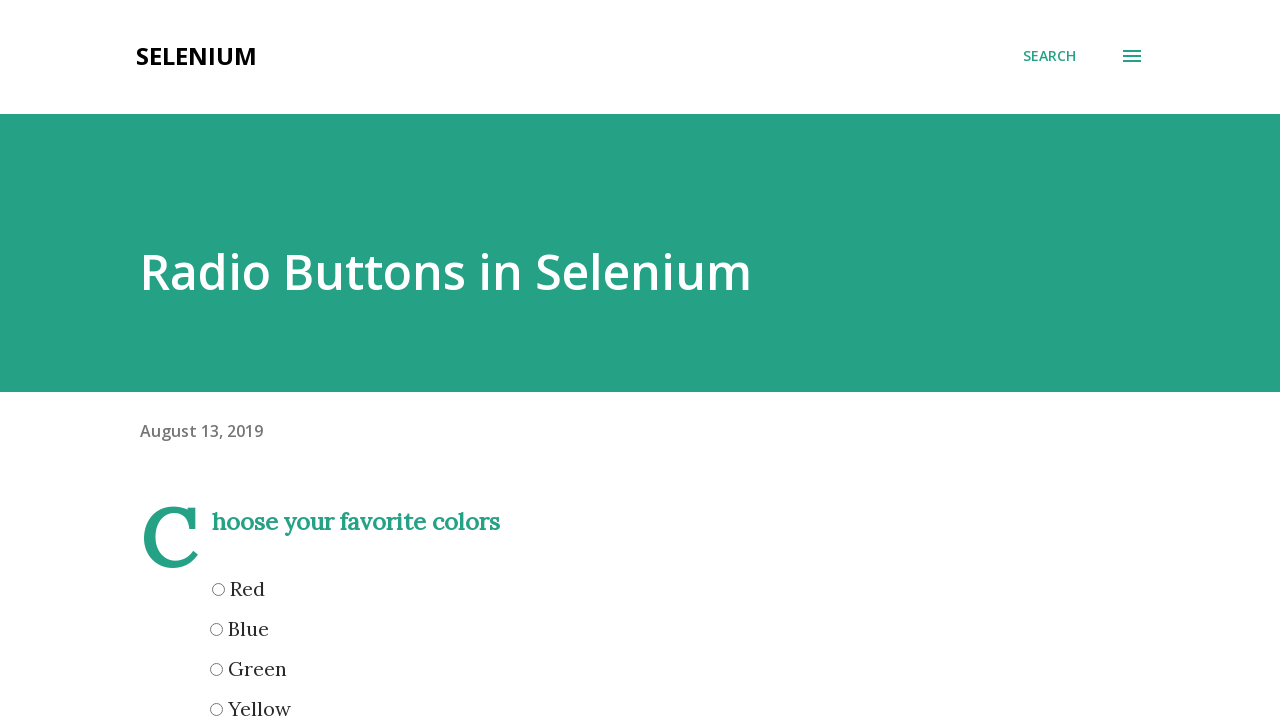

Clicked yellow radio button at (216, 709) on xpath=//input[@name='yellow']
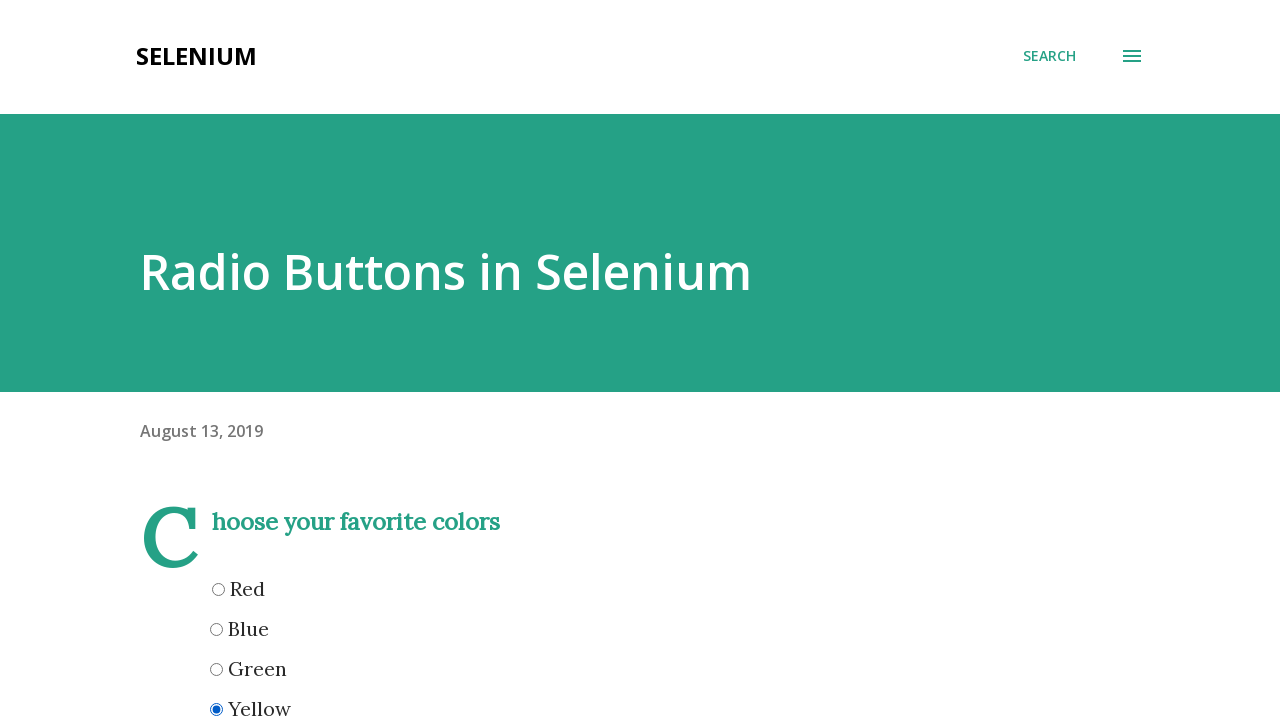

Verified yellow radio button is selected
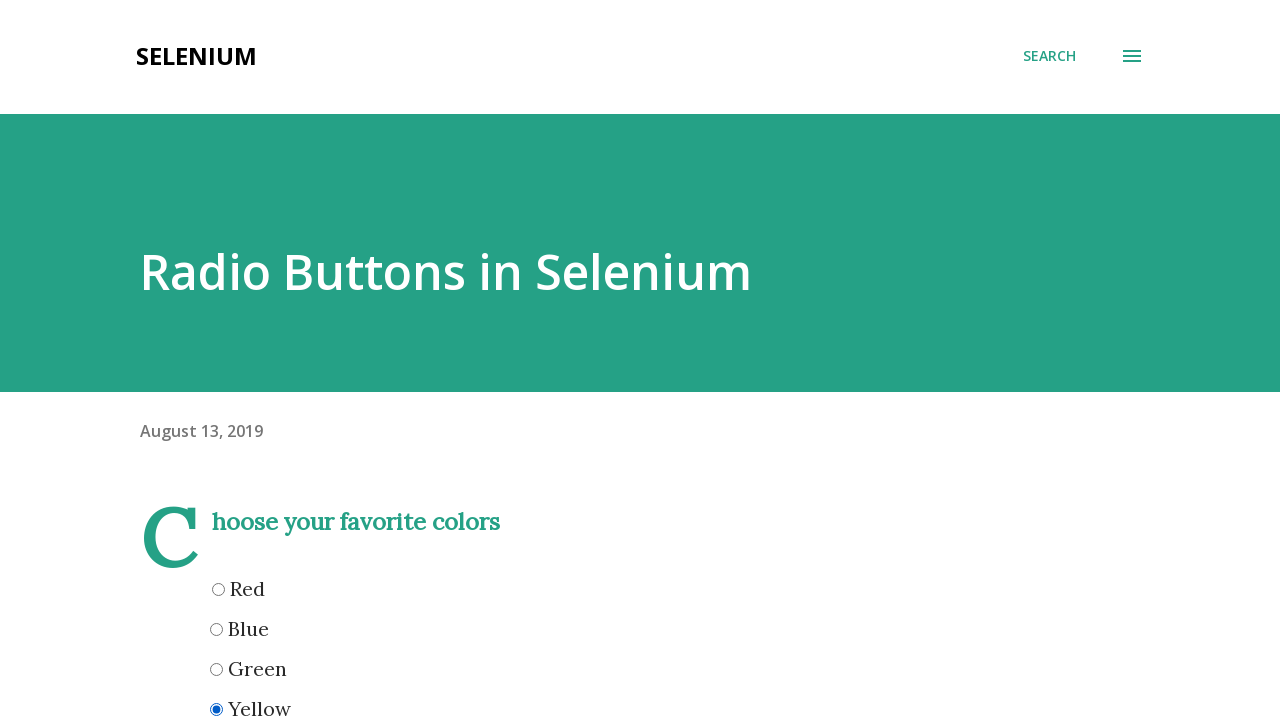

Reloaded the page
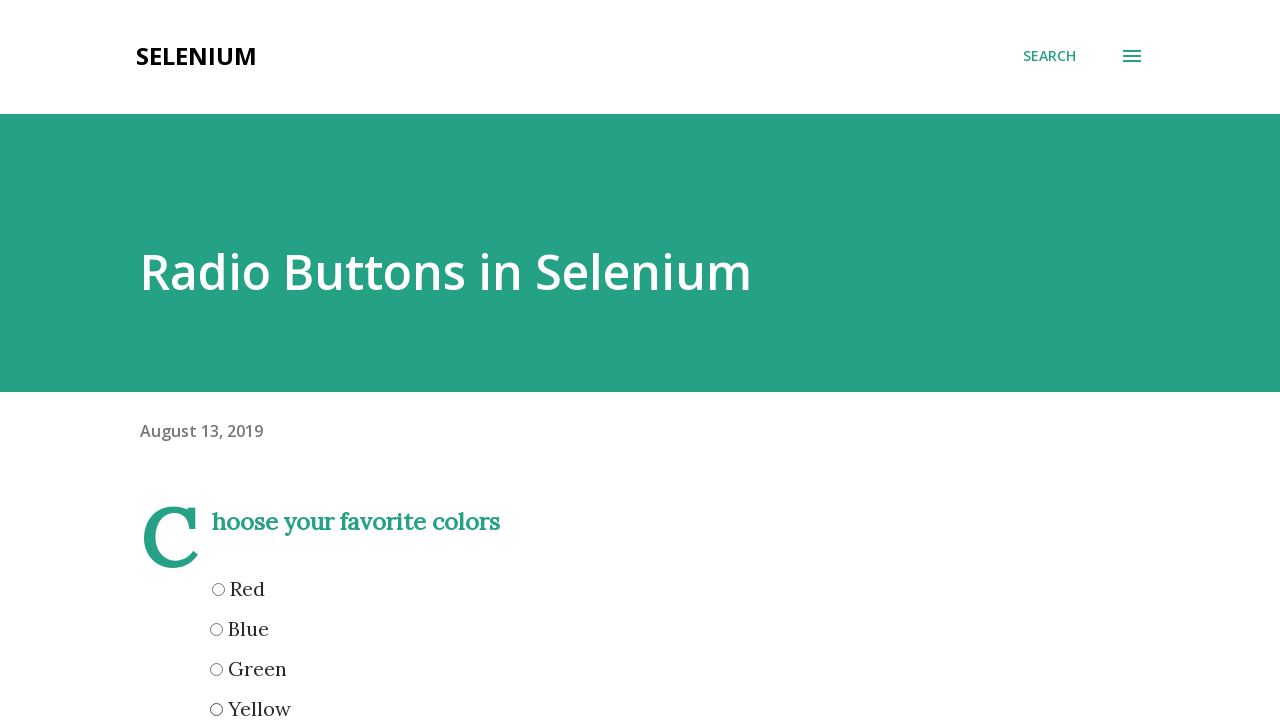

Clicked red radio button at (218, 589) on input[name='red']
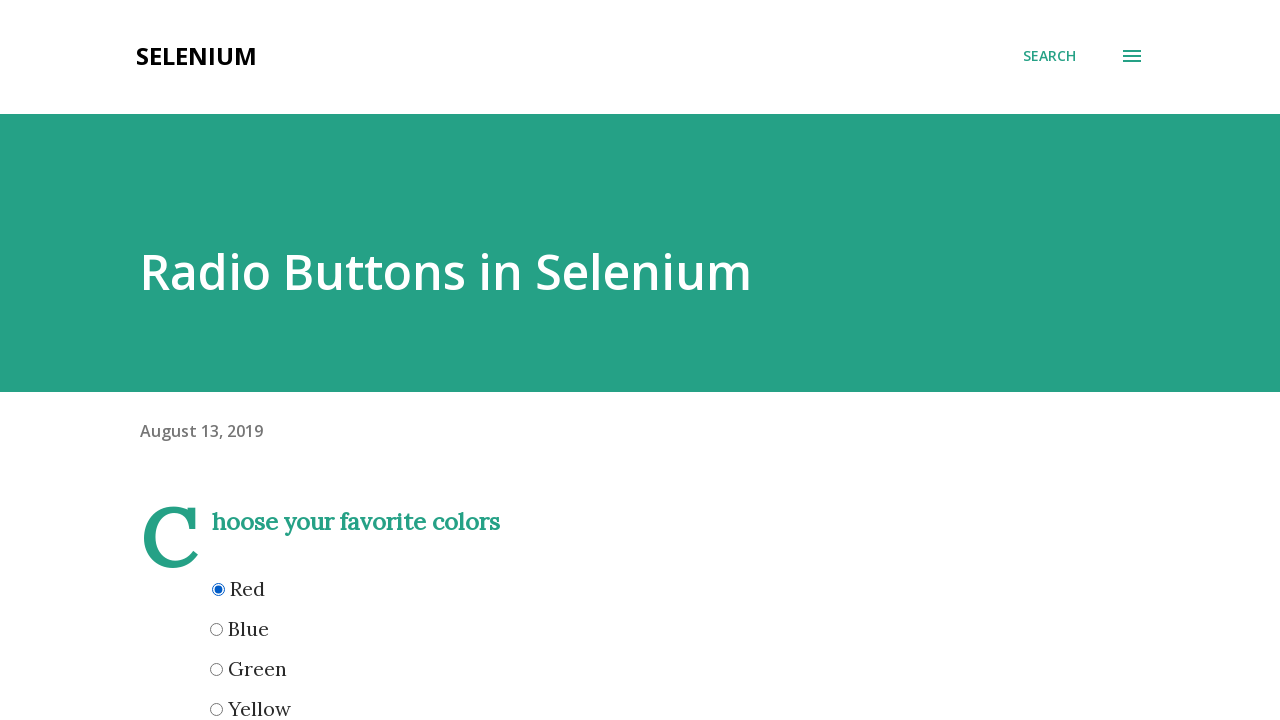

Clicked dhanbad radio button at (236, 361) on xpath=//input[@name='dhanbad']
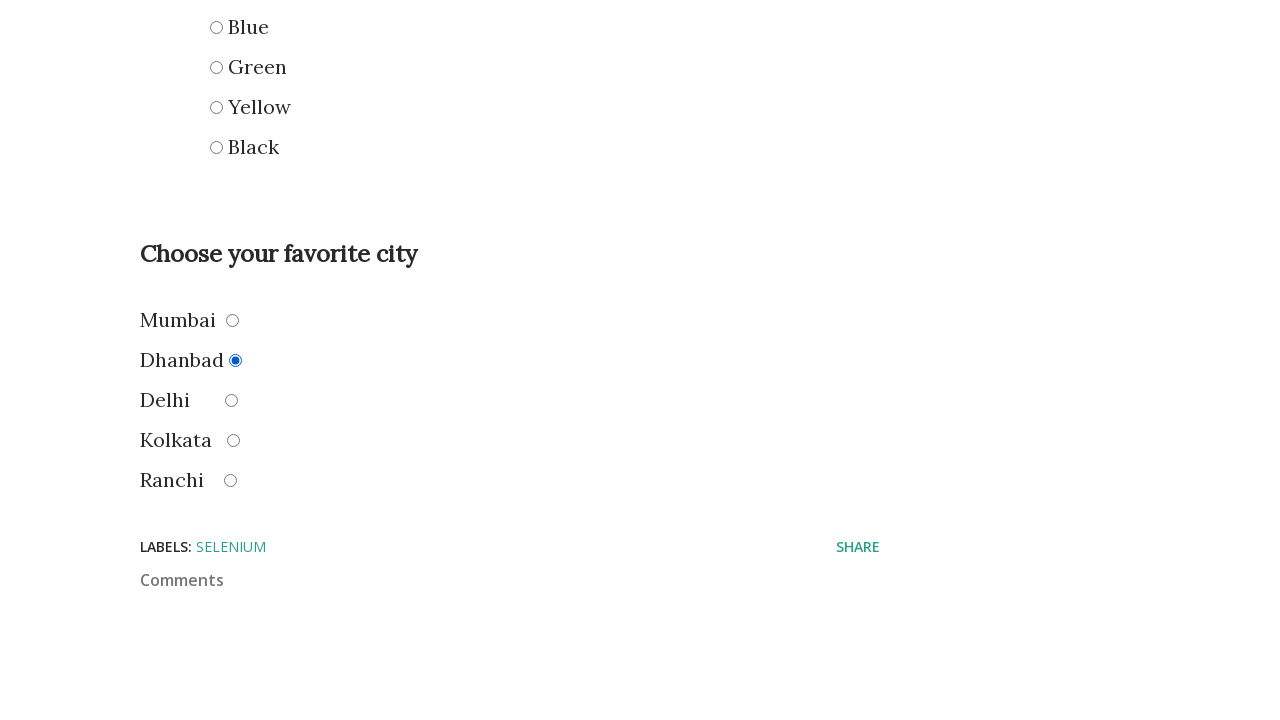

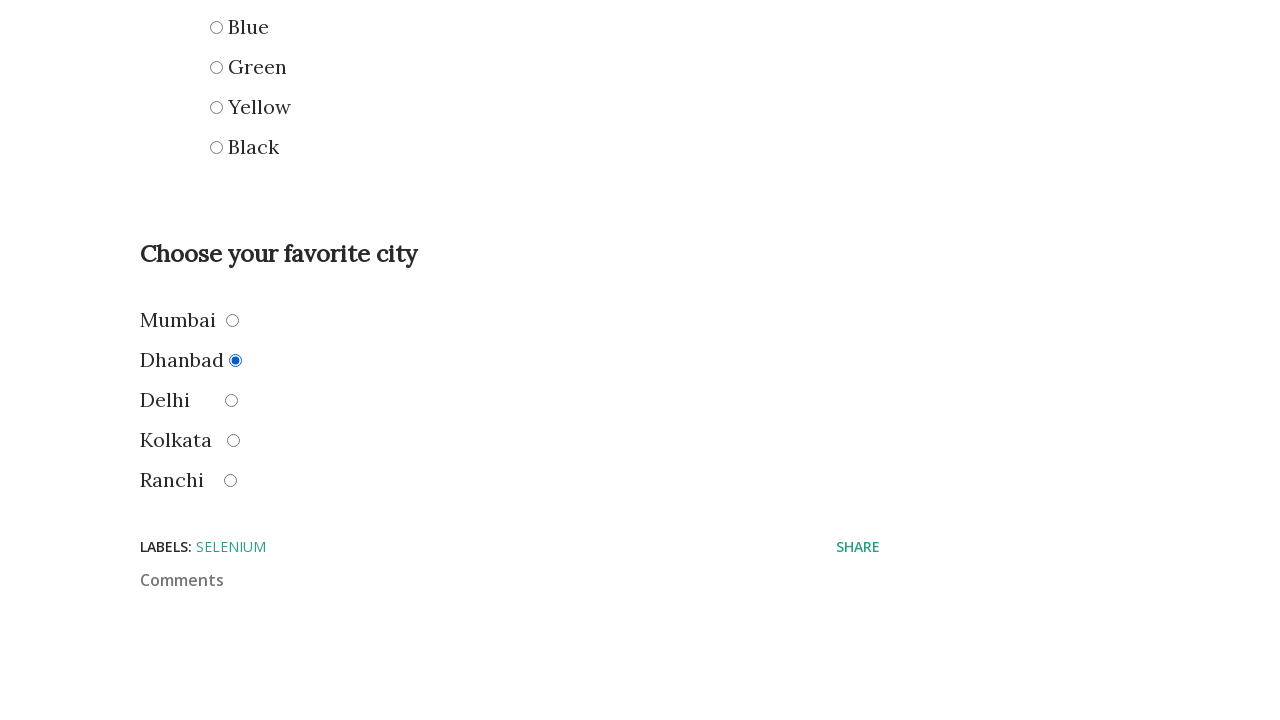